Tests basic form controls by filling in first name, last name, email, and password fields on a practice form page

Starting URL: https://www.hyrtutorials.com/p/basic-controls.html

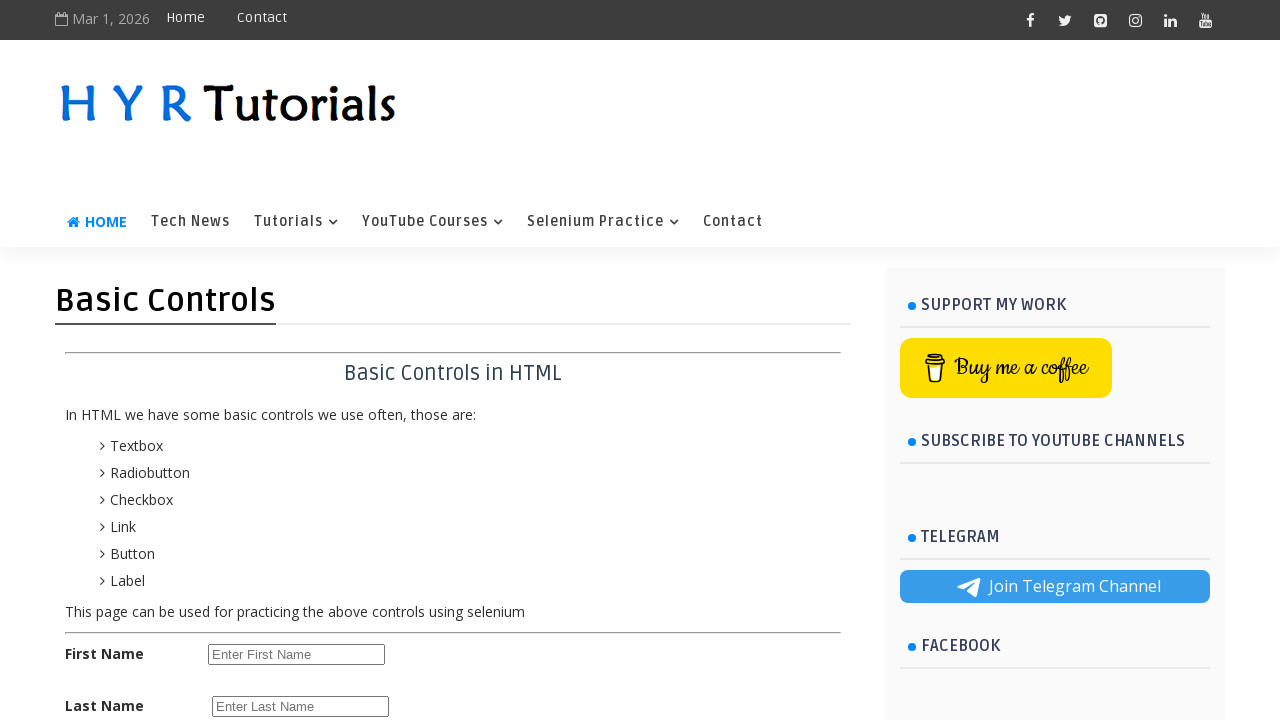

Filled first name field with 'Mac Air M1' on input#firstName
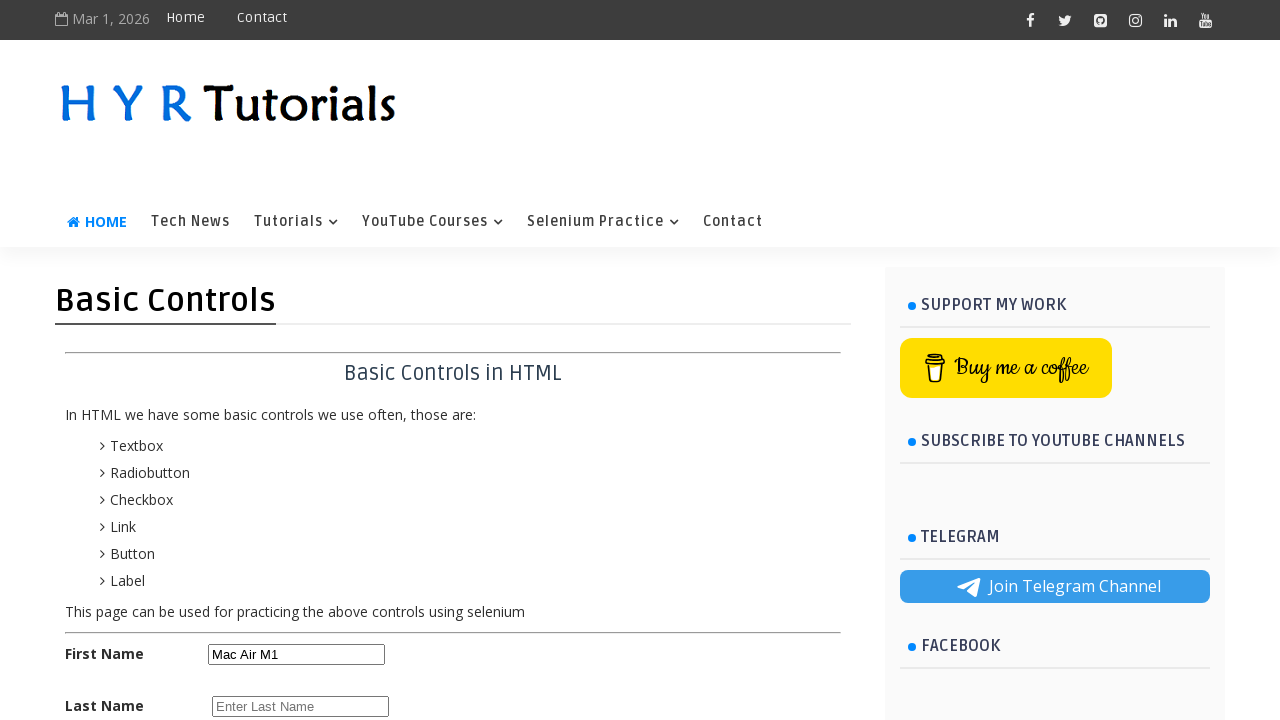

Filled last name field with 'Apple' on input#lastName
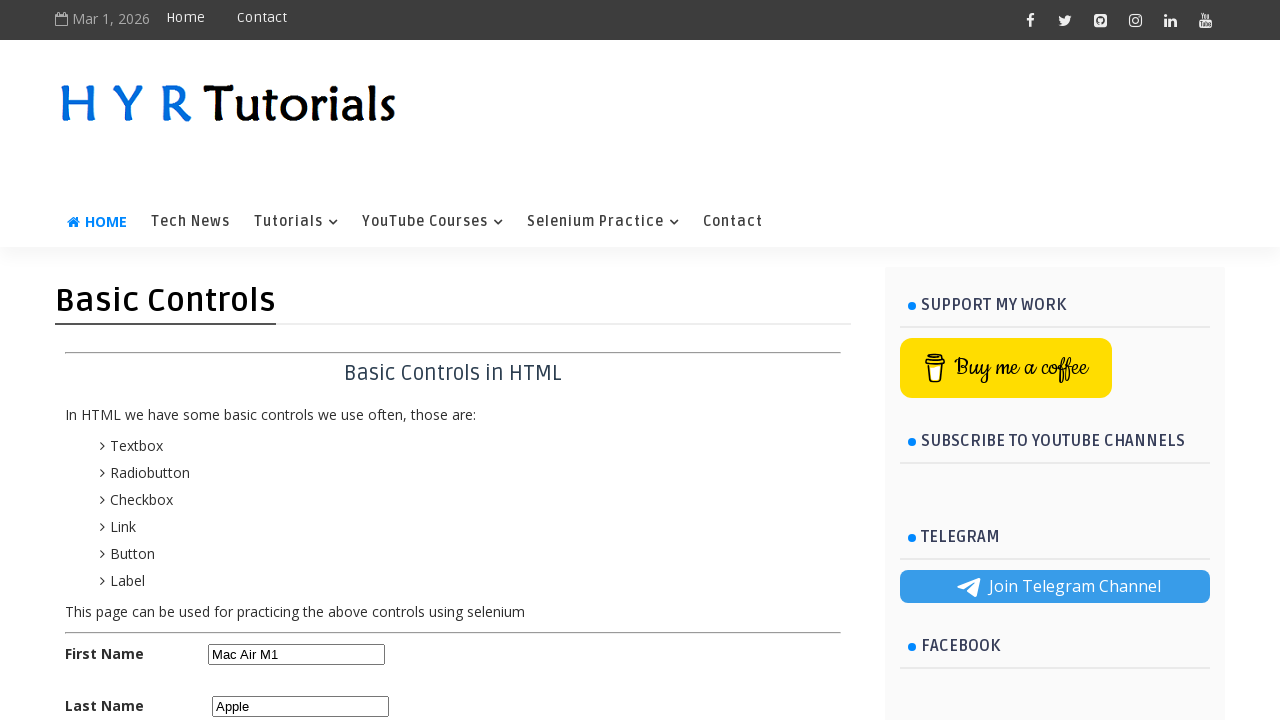

Filled email field with 'test@gmail.com' on input#email
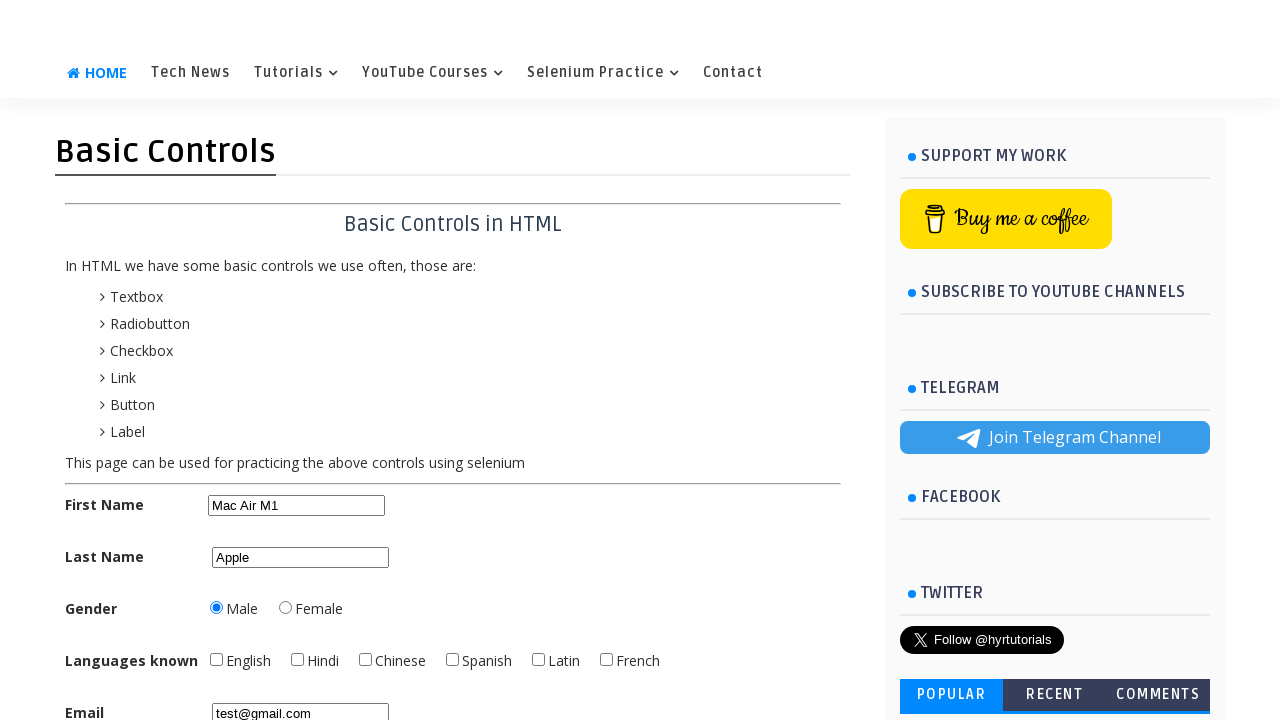

Filled password field with 'test@123' on input#password
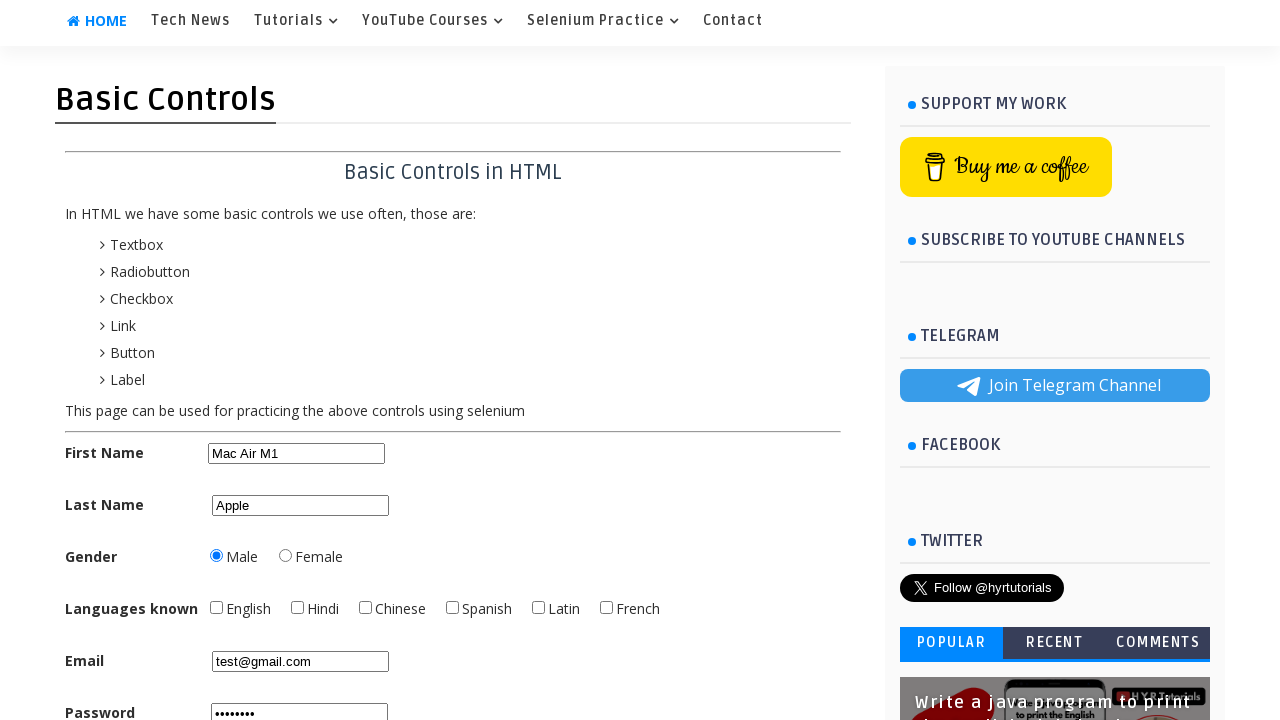

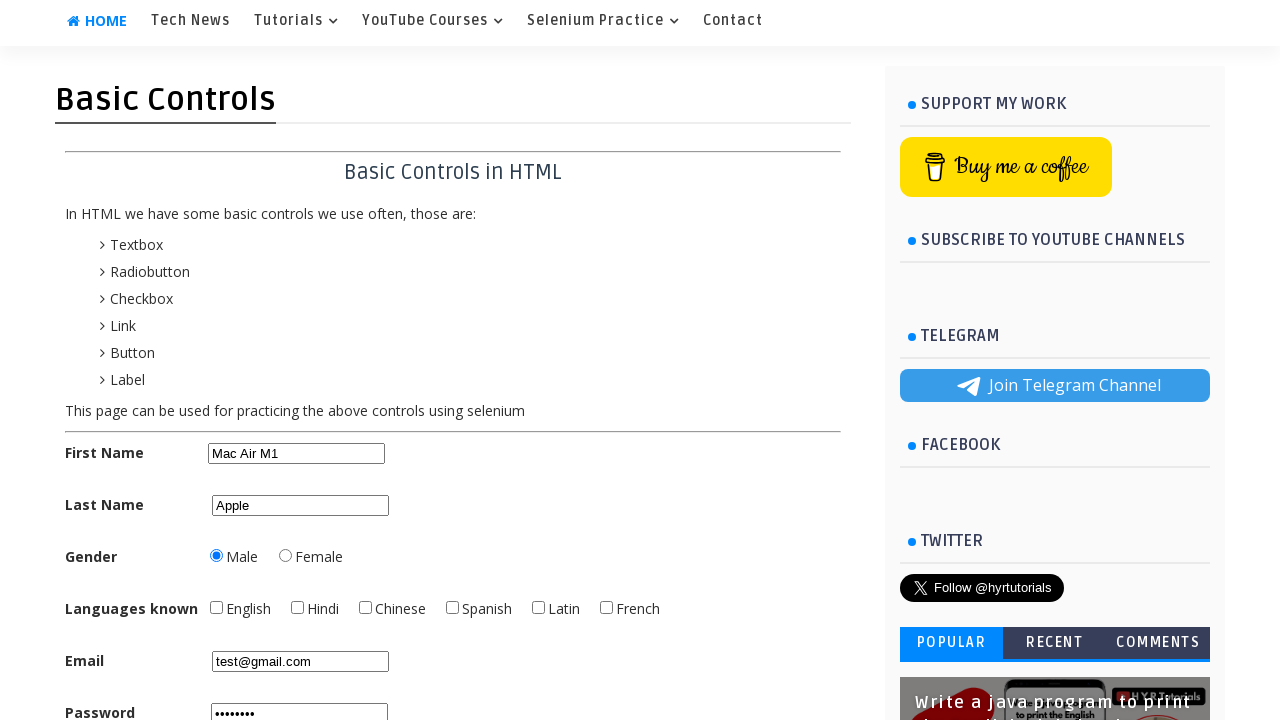